Tests table handling functionality by locating a product table, verifying its structure (columns and rows count), and selecting multiple product checkboxes by product name.

Starting URL: https://testautomationpractice.blogspot.com

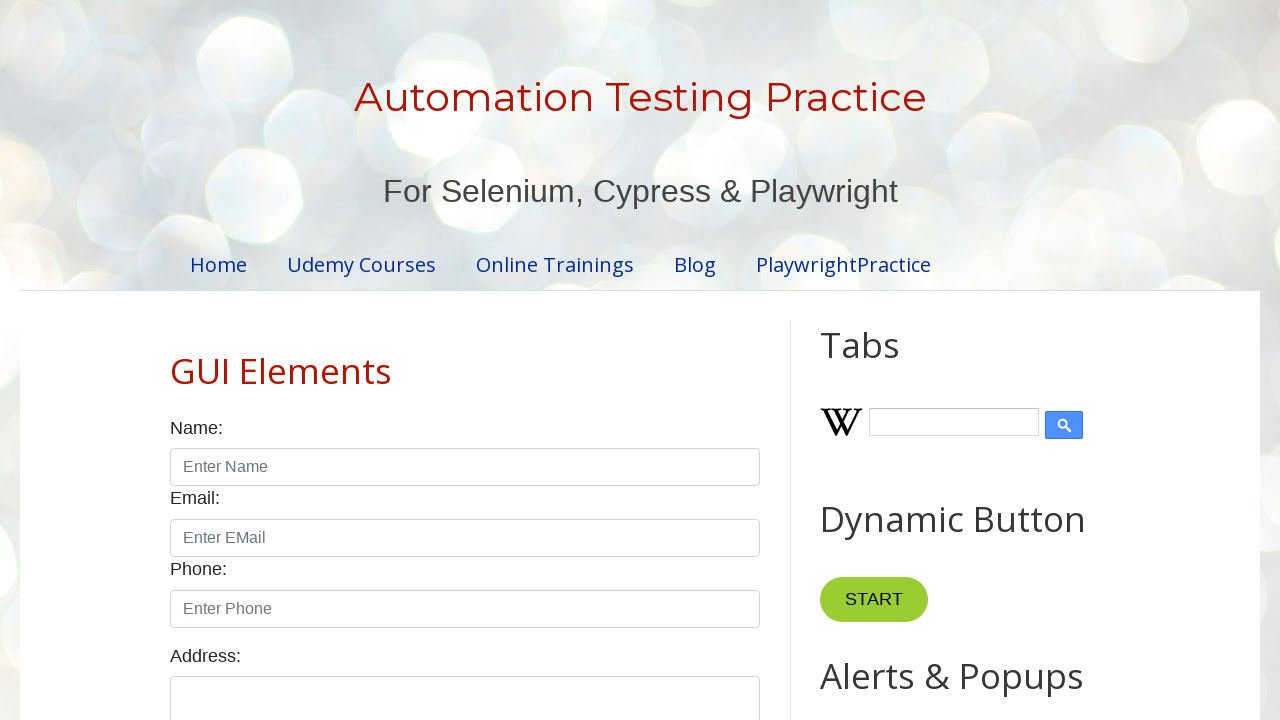

Waited for product table to be visible
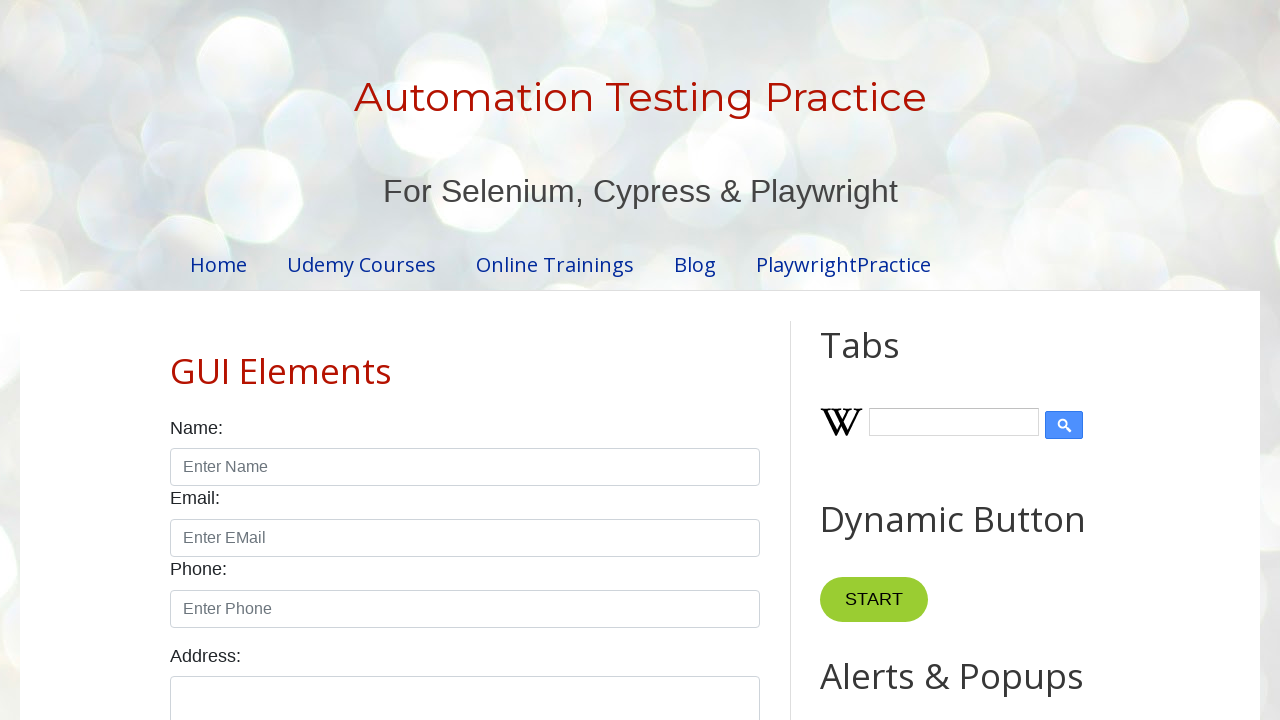

Located product table element
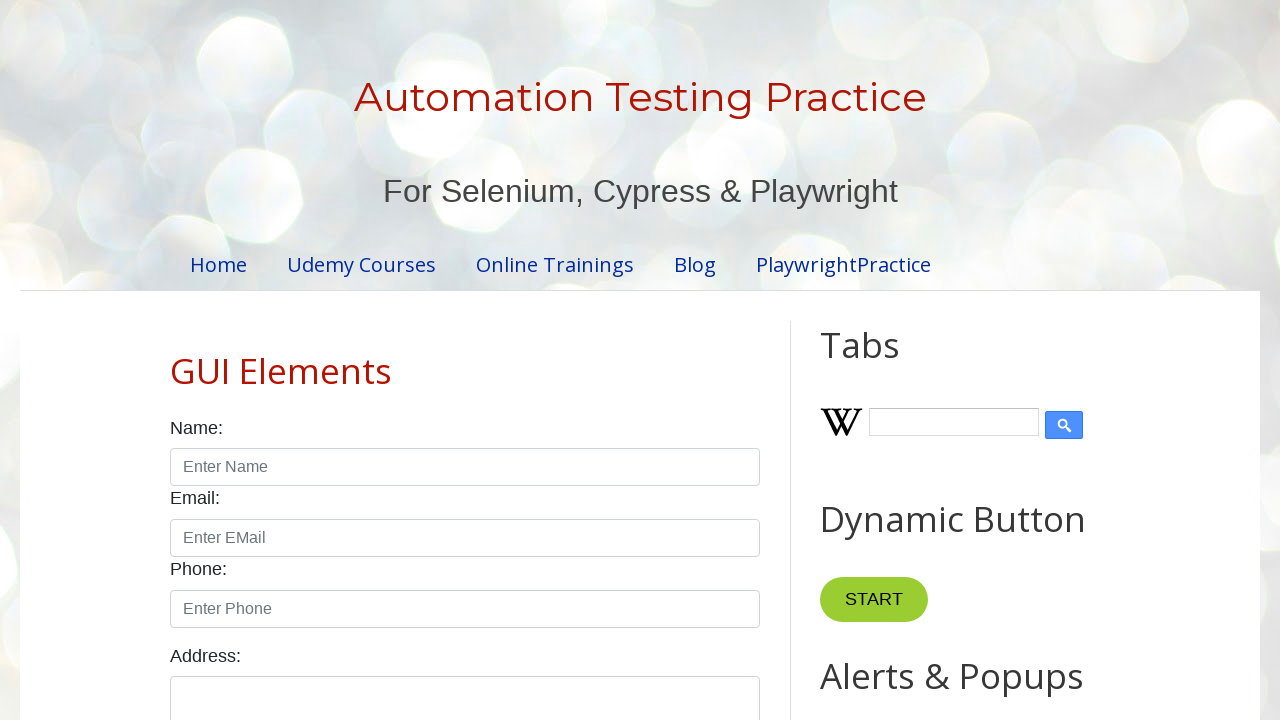

Retrieved table columns and rows for verification
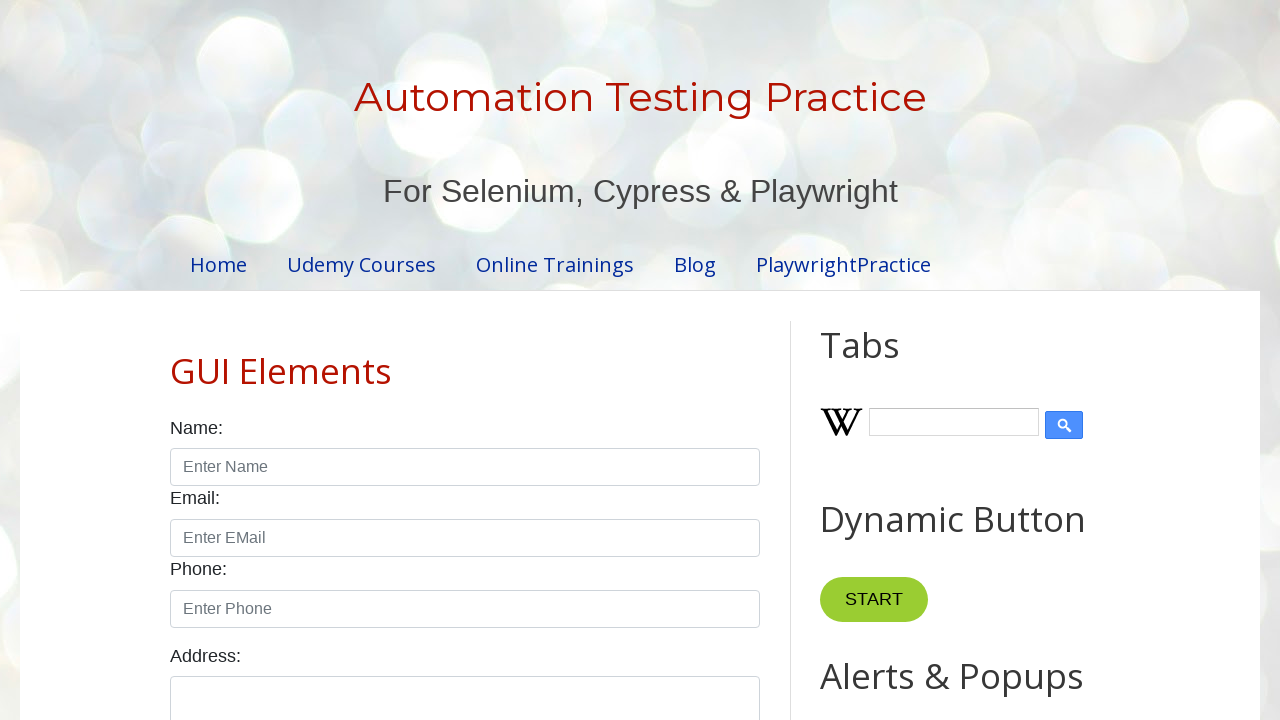

Verified table has 4 columns
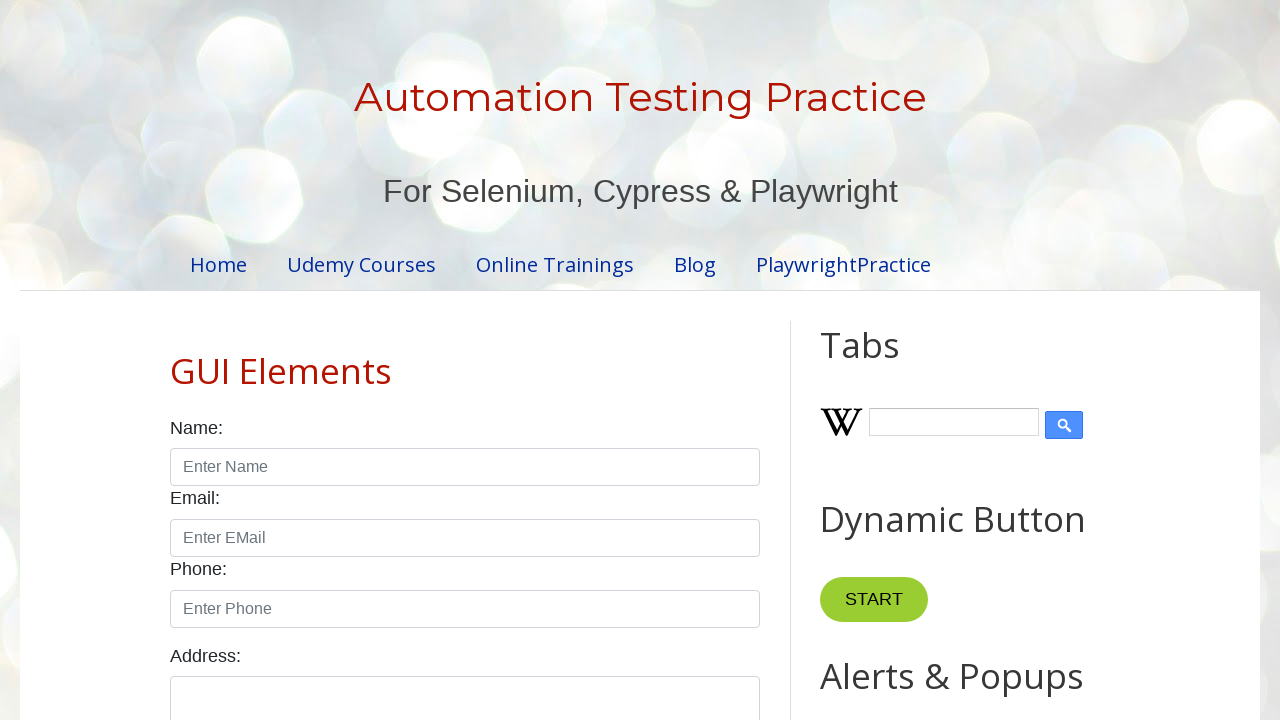

Verified table has 5 rows
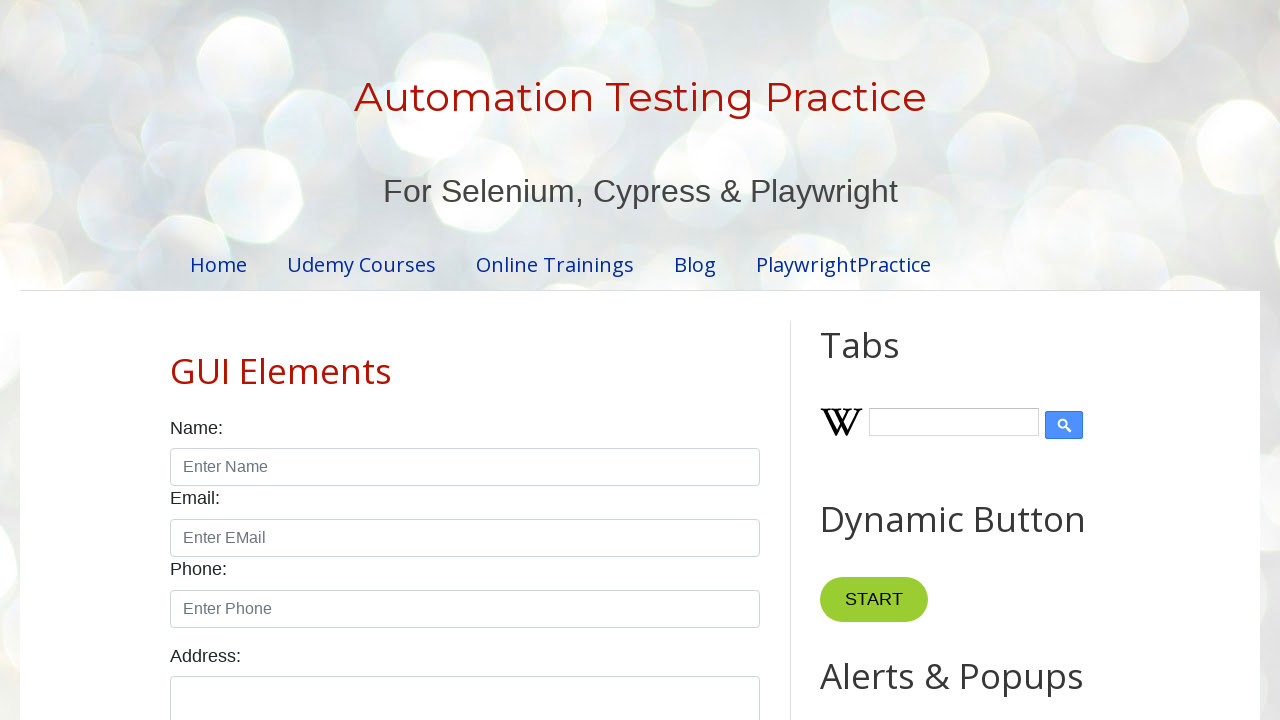

Selected Smartphone product by checking its checkbox at (651, 361) on #productTable >> tbody tr >> internal:has-text="Smartphone"i >> internal:has="td
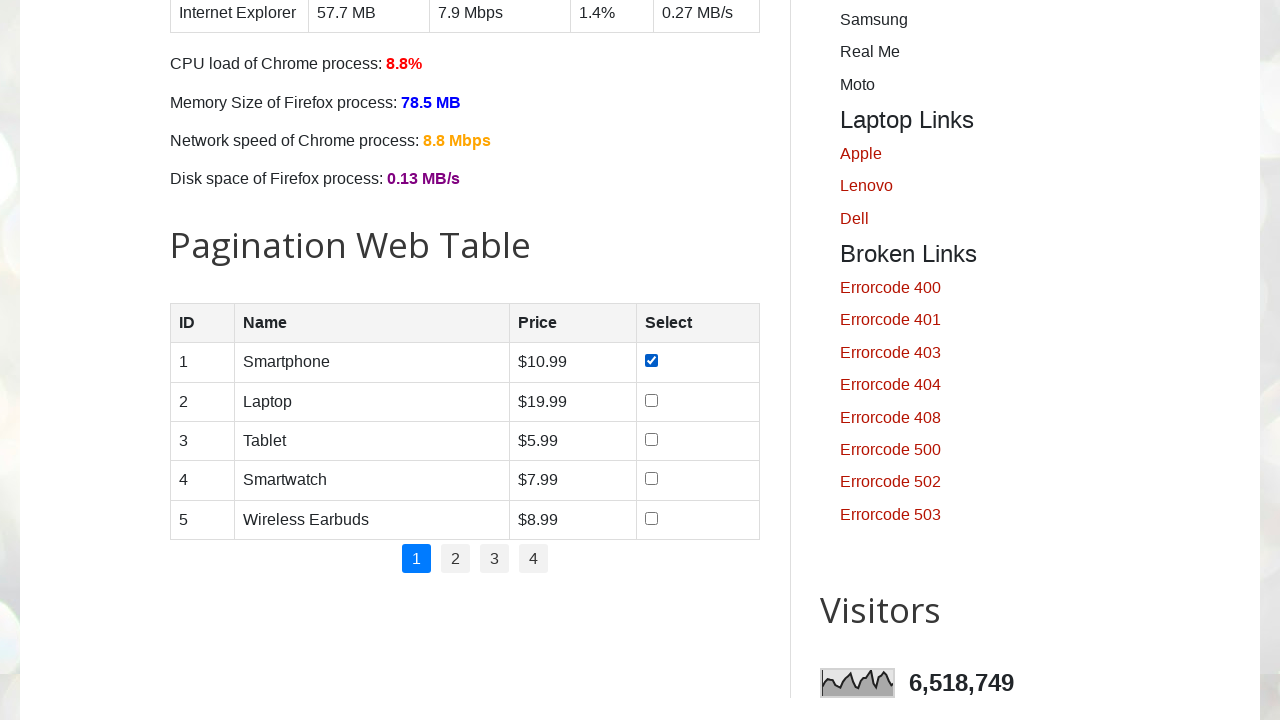

Selected laptop product by checking its checkbox at (651, 400) on #productTable >> tbody tr >> internal:has-text="laptop"i >> internal:has="td" >>
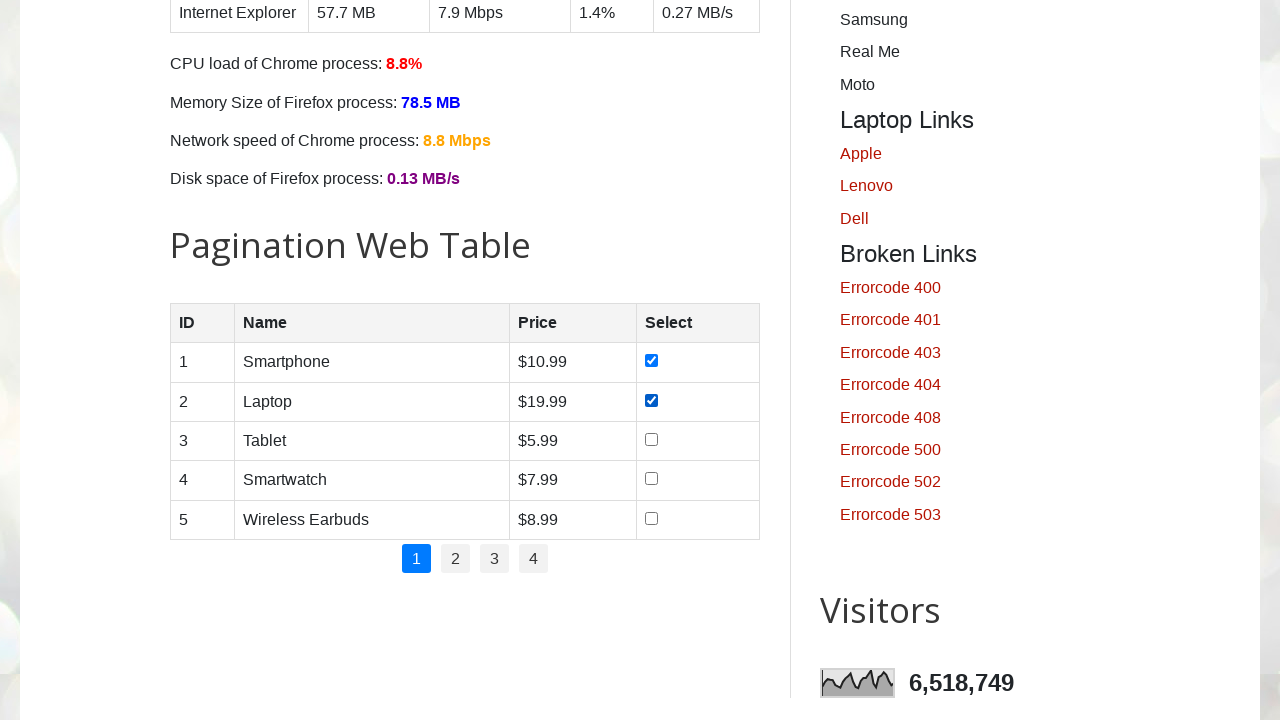

Selected tablet product by checking its checkbox at (651, 439) on #productTable >> tbody tr >> internal:has-text="tablet"i >> internal:has="td" >>
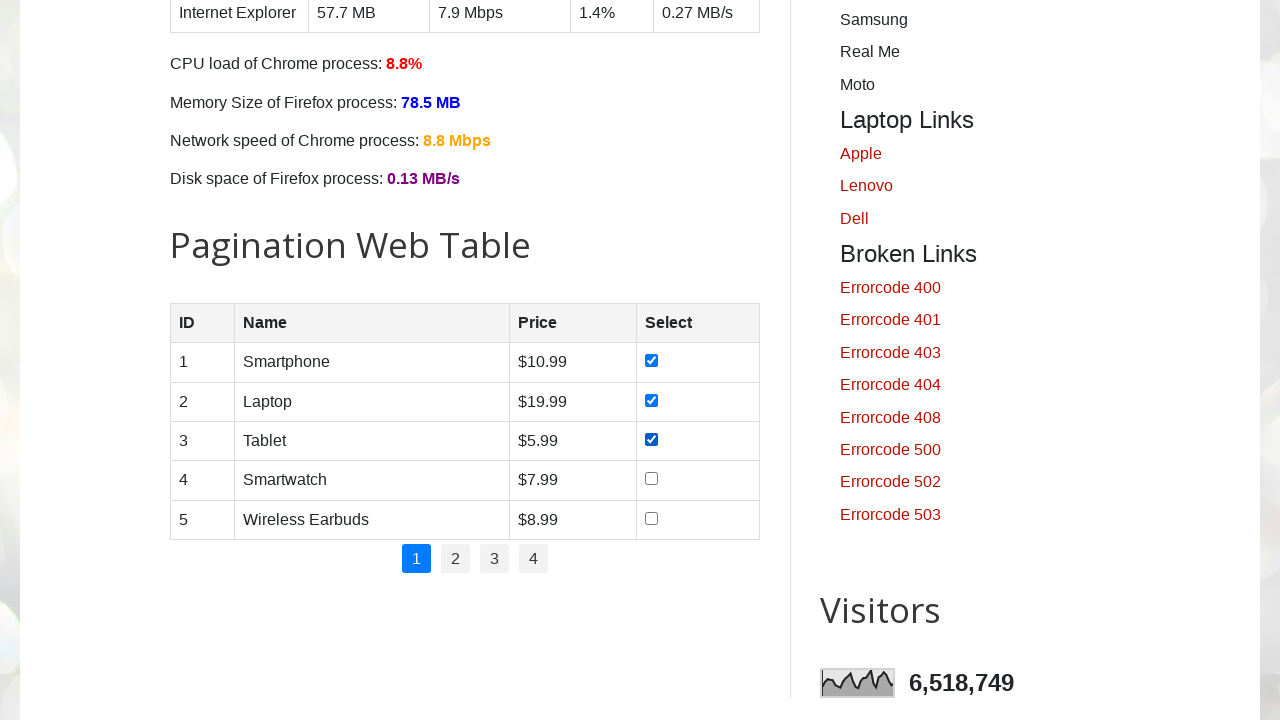

Selected Wireless Earbuds product by checking its checkbox at (651, 518) on #productTable >> tbody tr >> internal:has-text="Wireless Earbuds"i >> internal:h
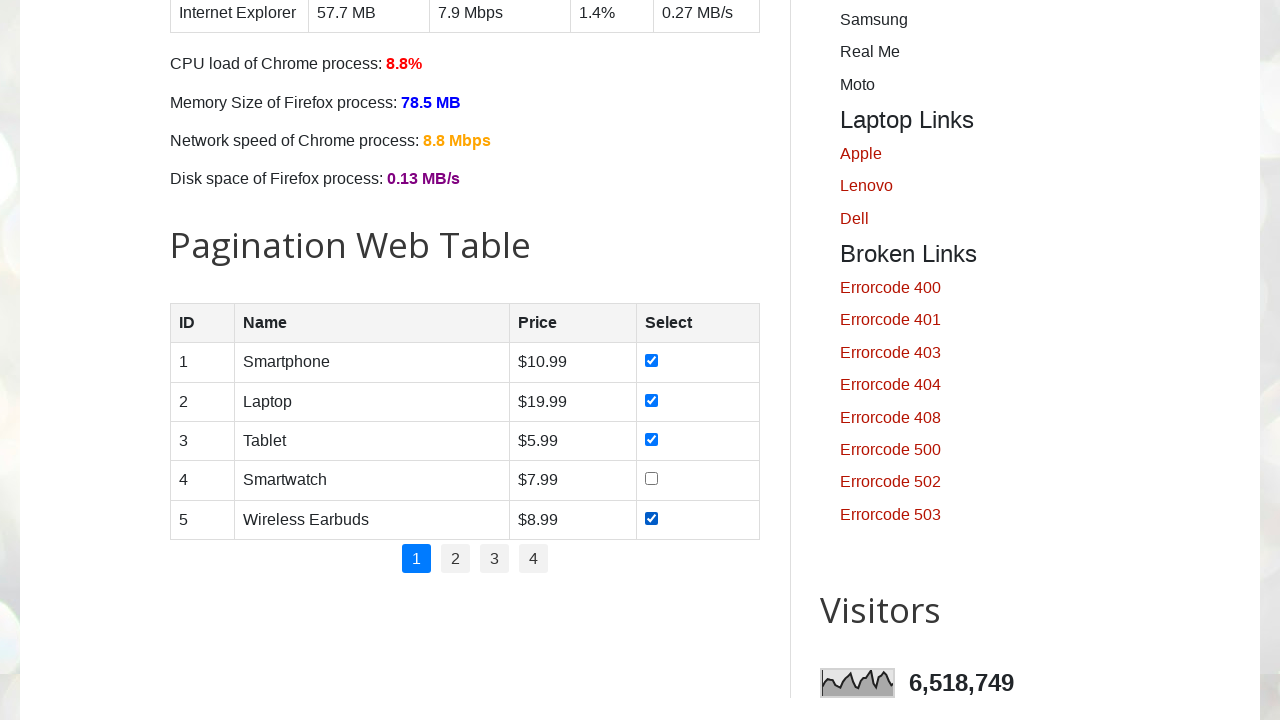

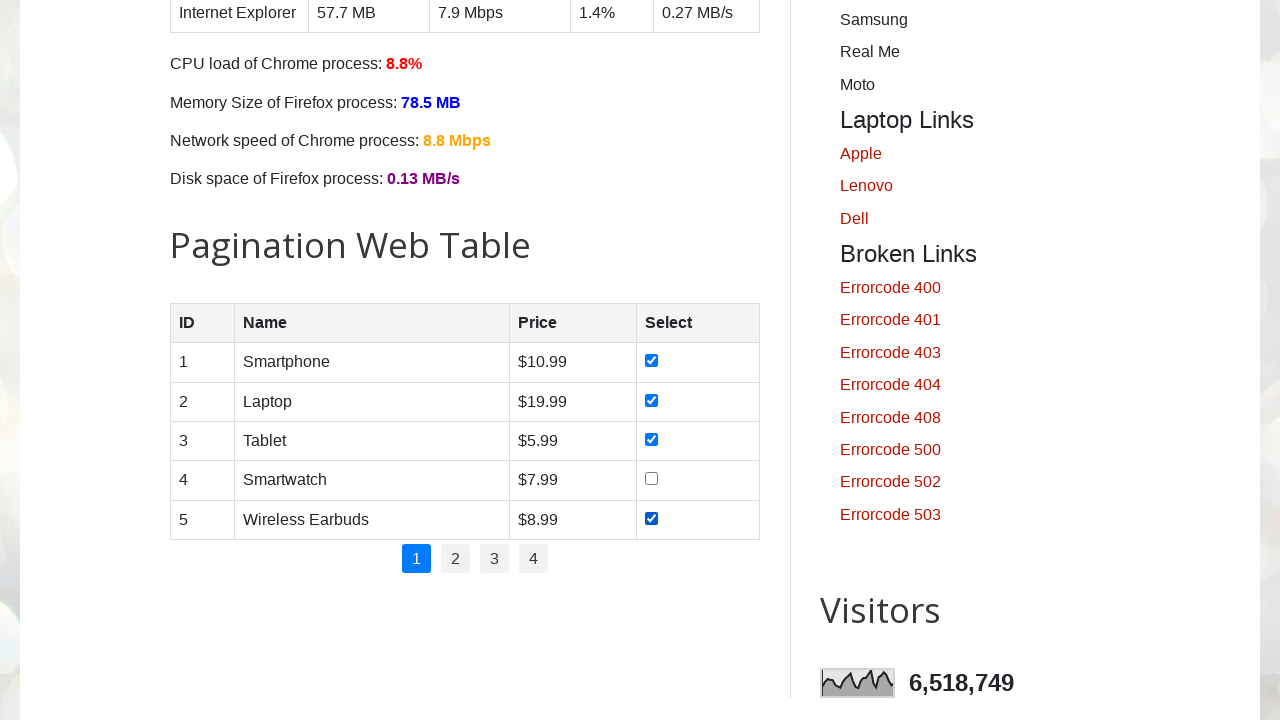